Verifies the main heading text on the login page

Starting URL: https://javabykiran.com/selenium/login.html

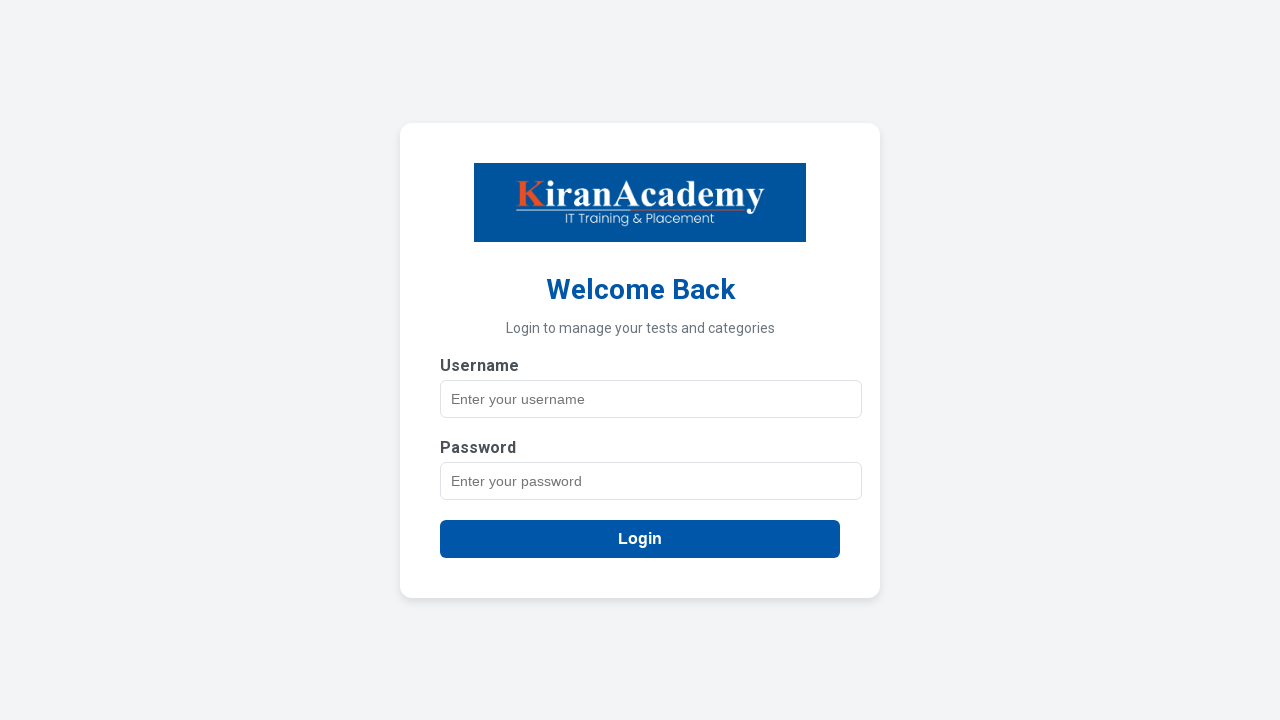

Navigated to login page at https://javabykiran.com/selenium/login.html
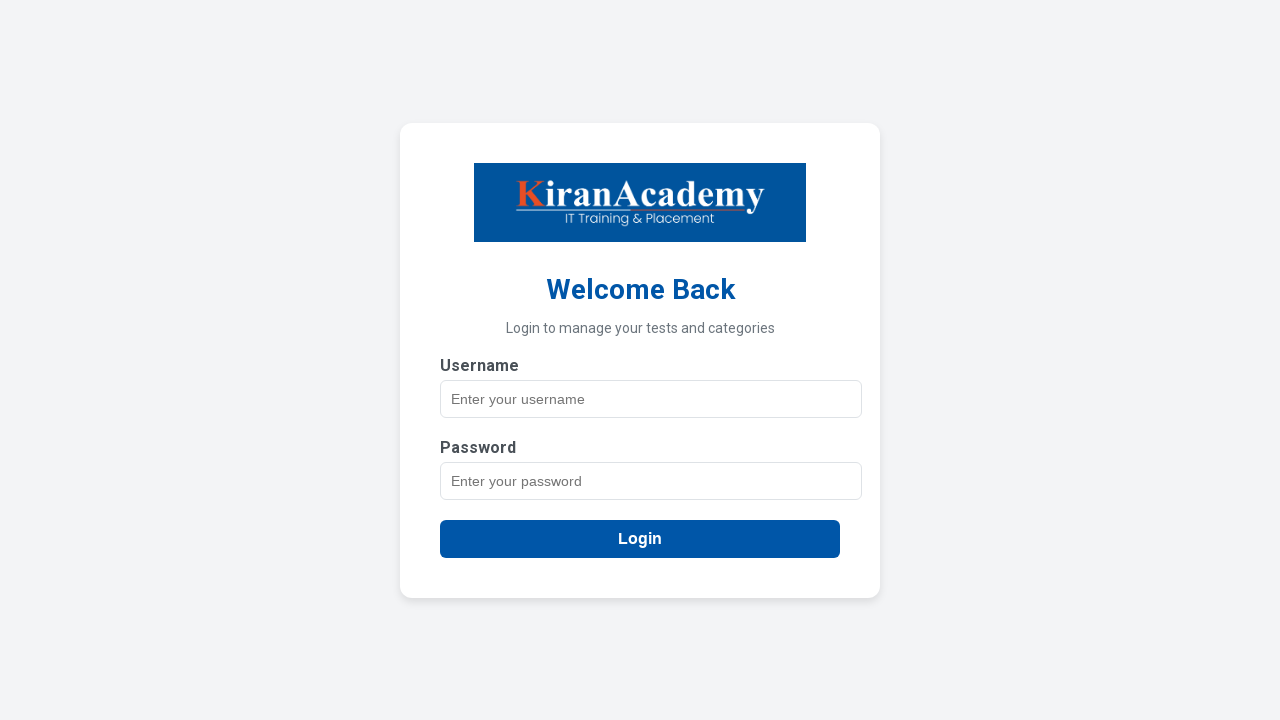

Retrieved main heading text from the login page
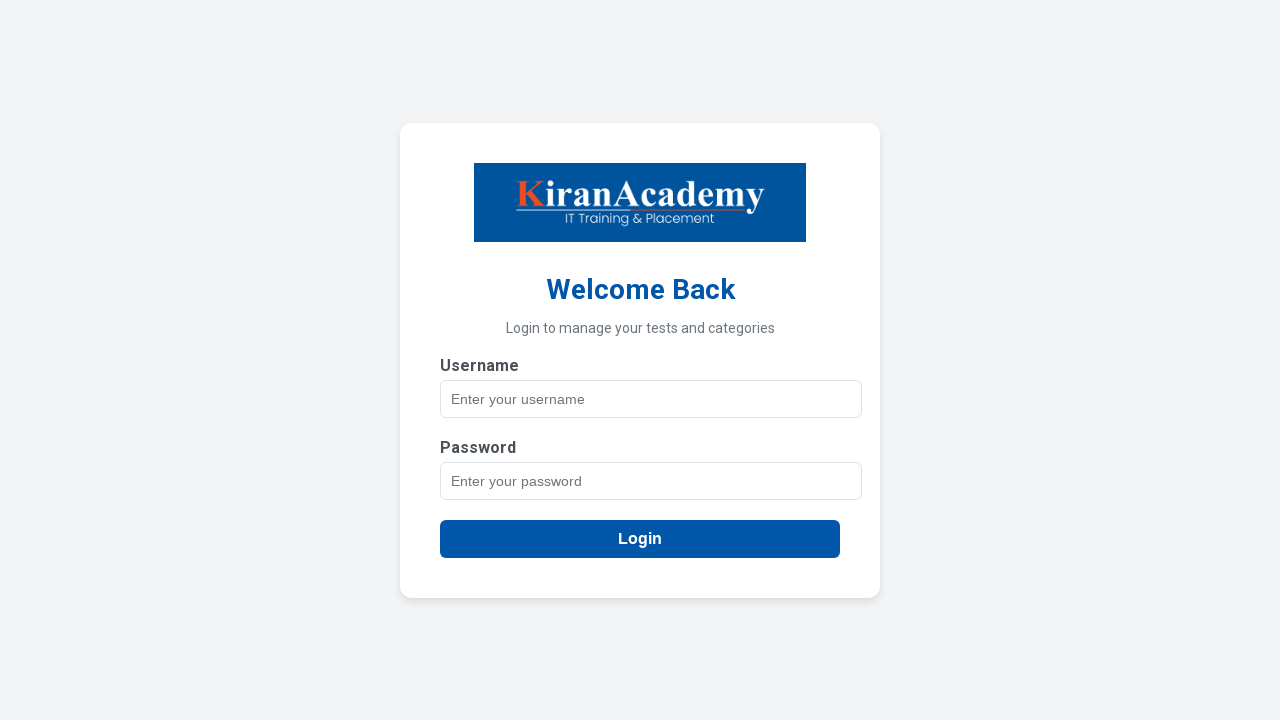

Verified main heading text matches 'Welcome Back'
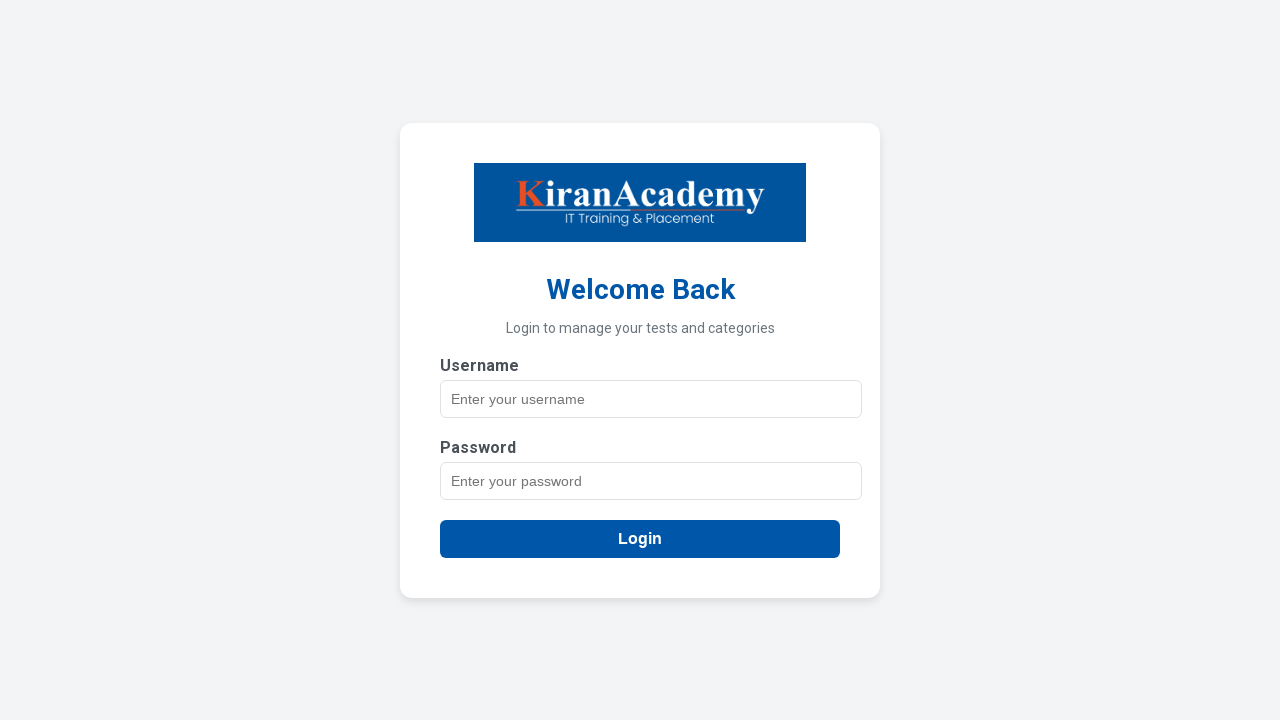

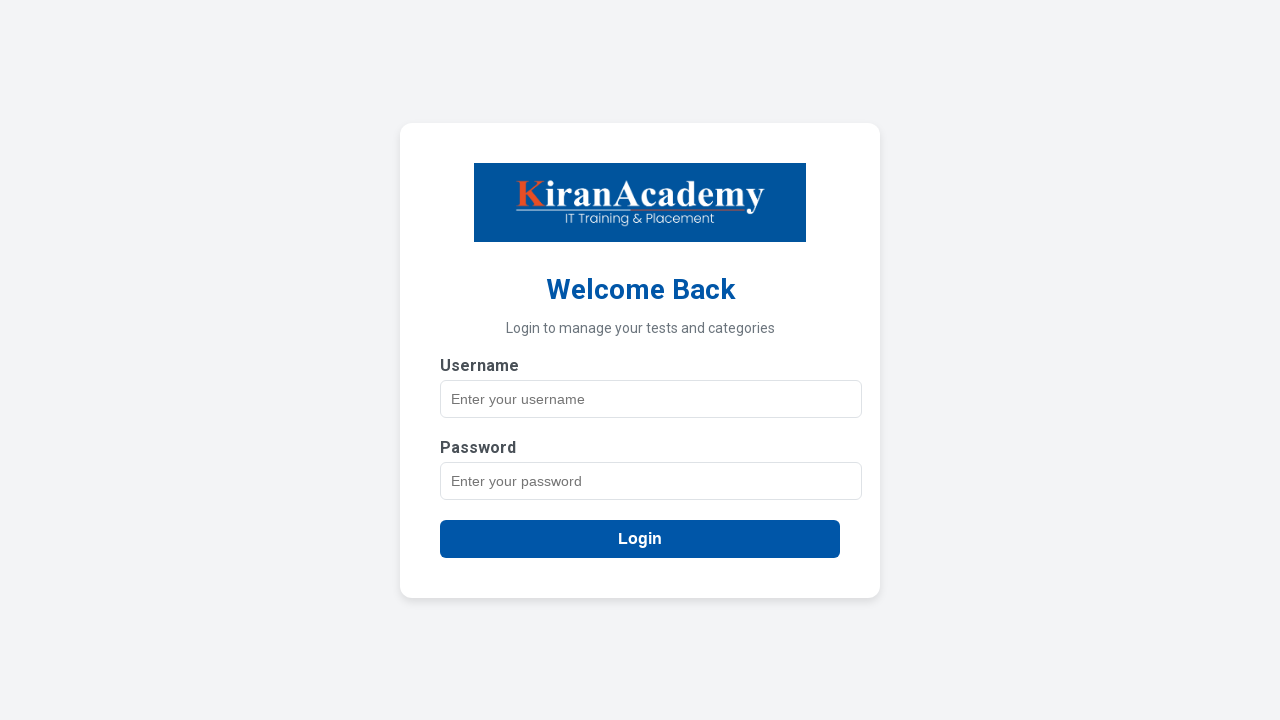